Tests TodoMVC Vue implementation by adding three todo items, marking them as complete, and clearing completed items

Starting URL: https://todomvc.com/

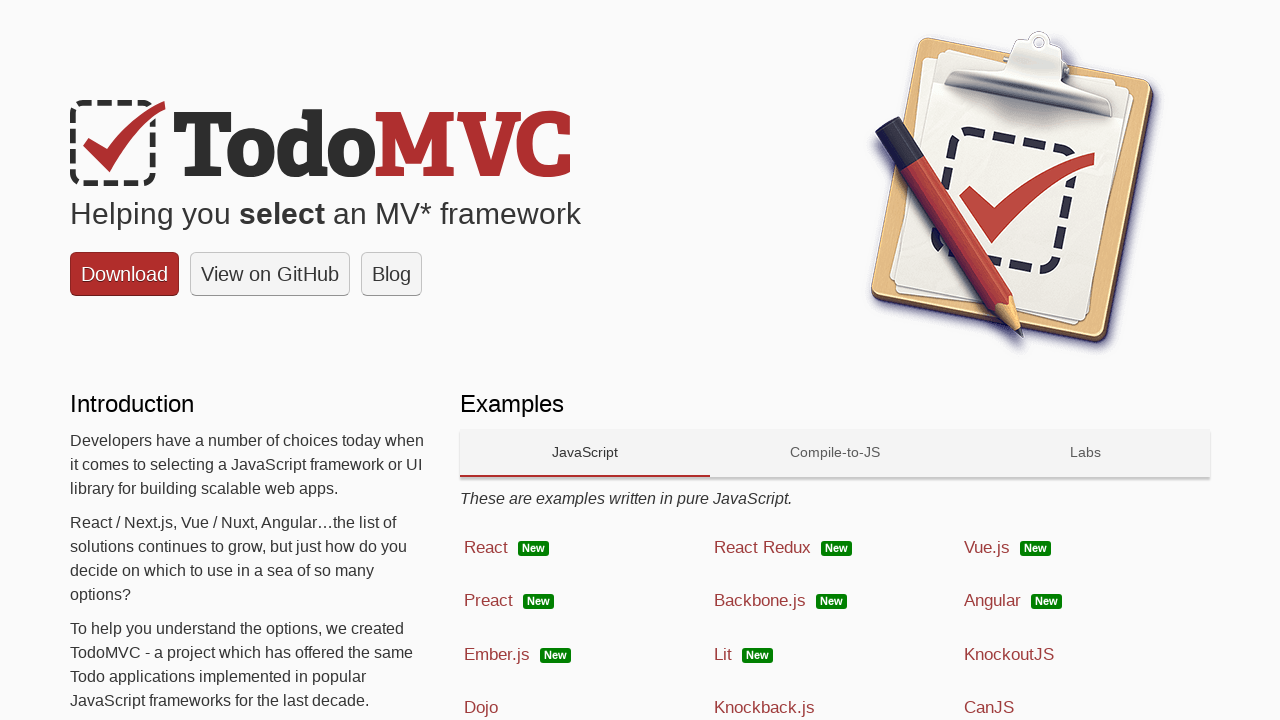

Cleared browser local storage
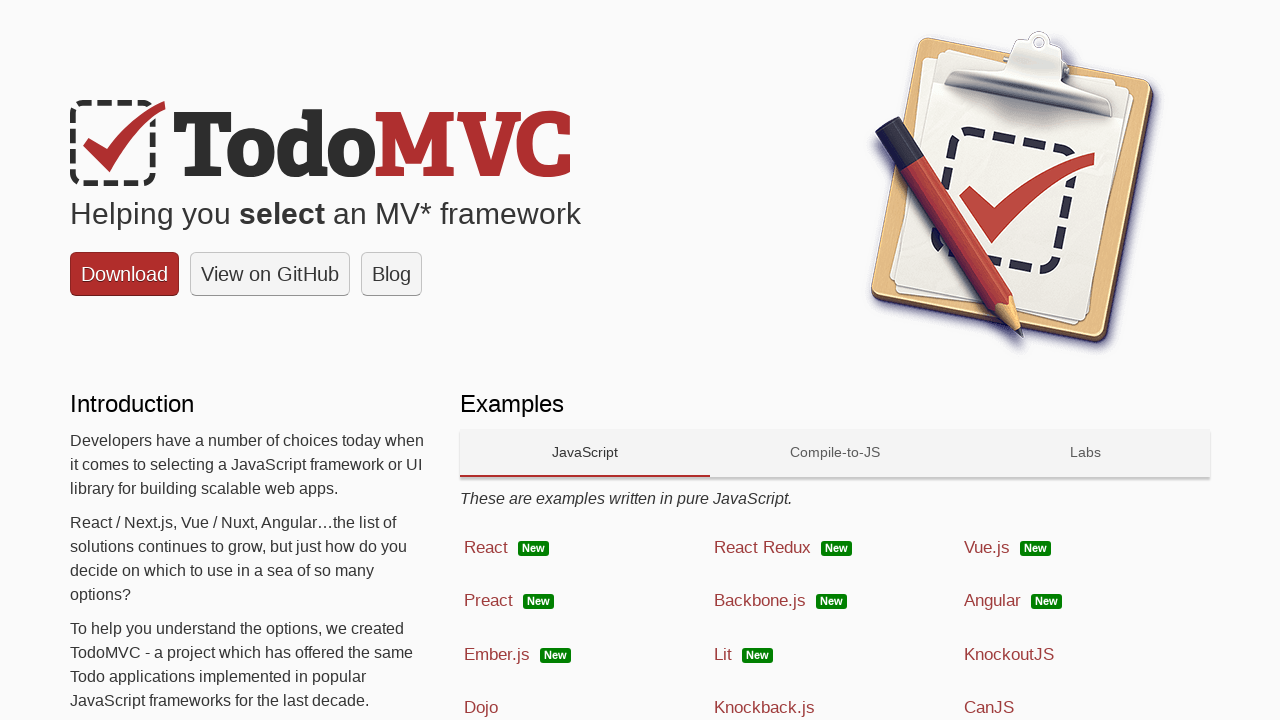

Clicked on Vue TodoMVC example link at (1085, 548) on a[href*="examples/vue/dist"]
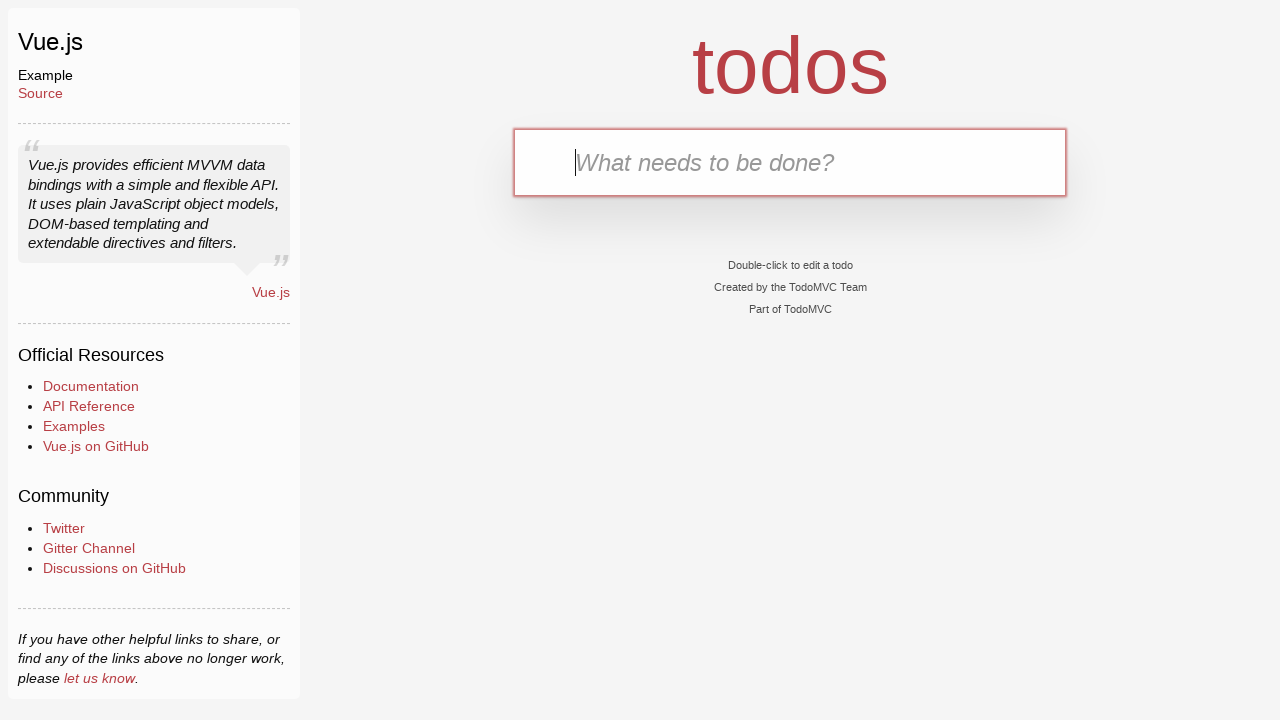

TodoMVC app section loaded
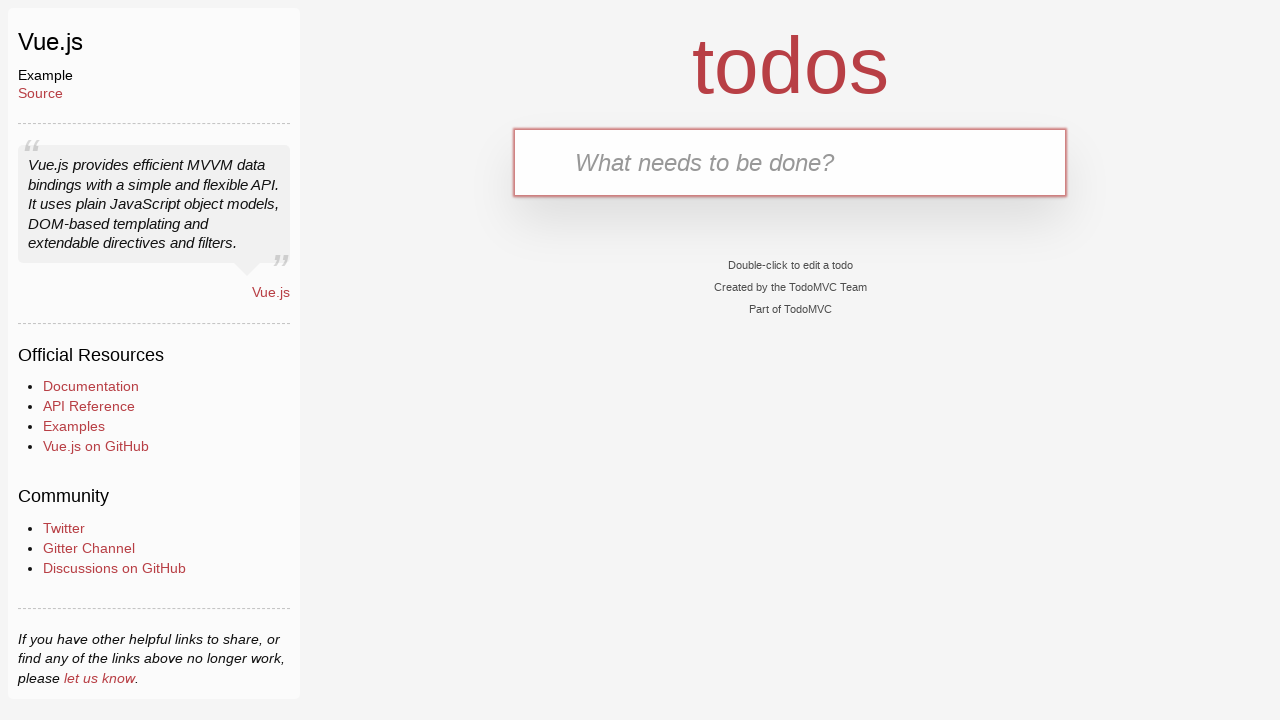

TodoMVC header loaded
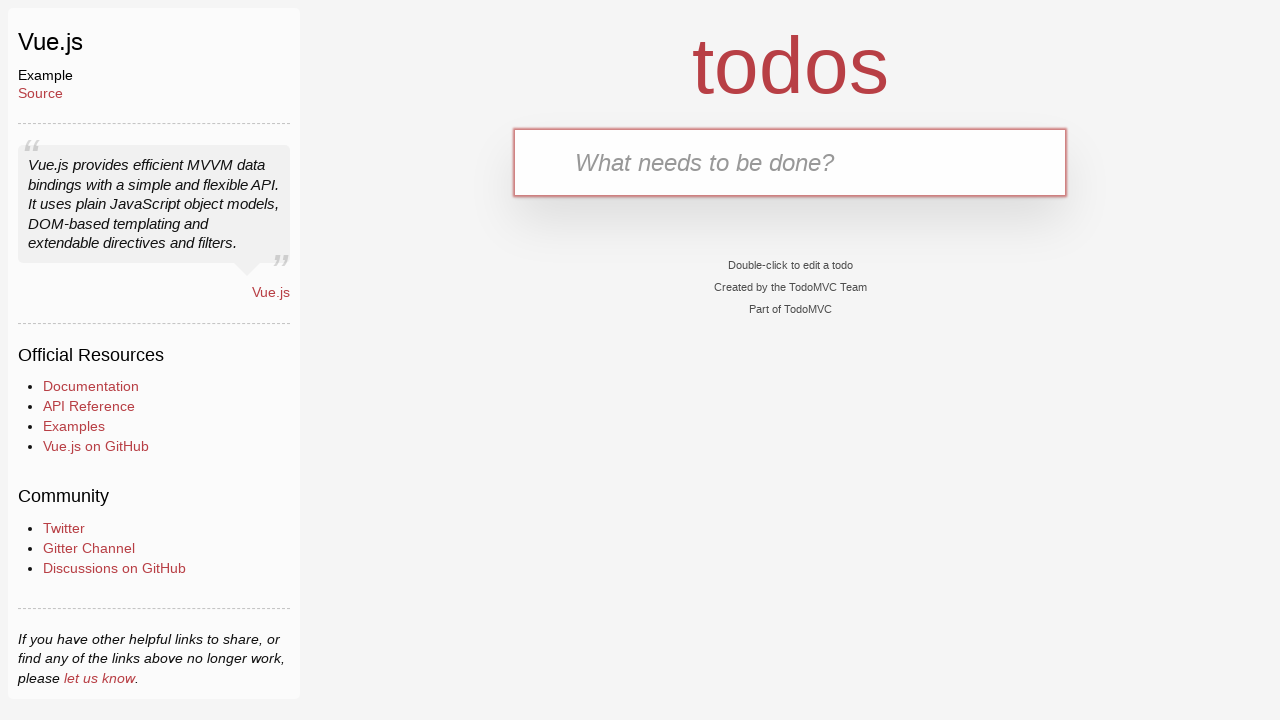

Page DOM content fully loaded
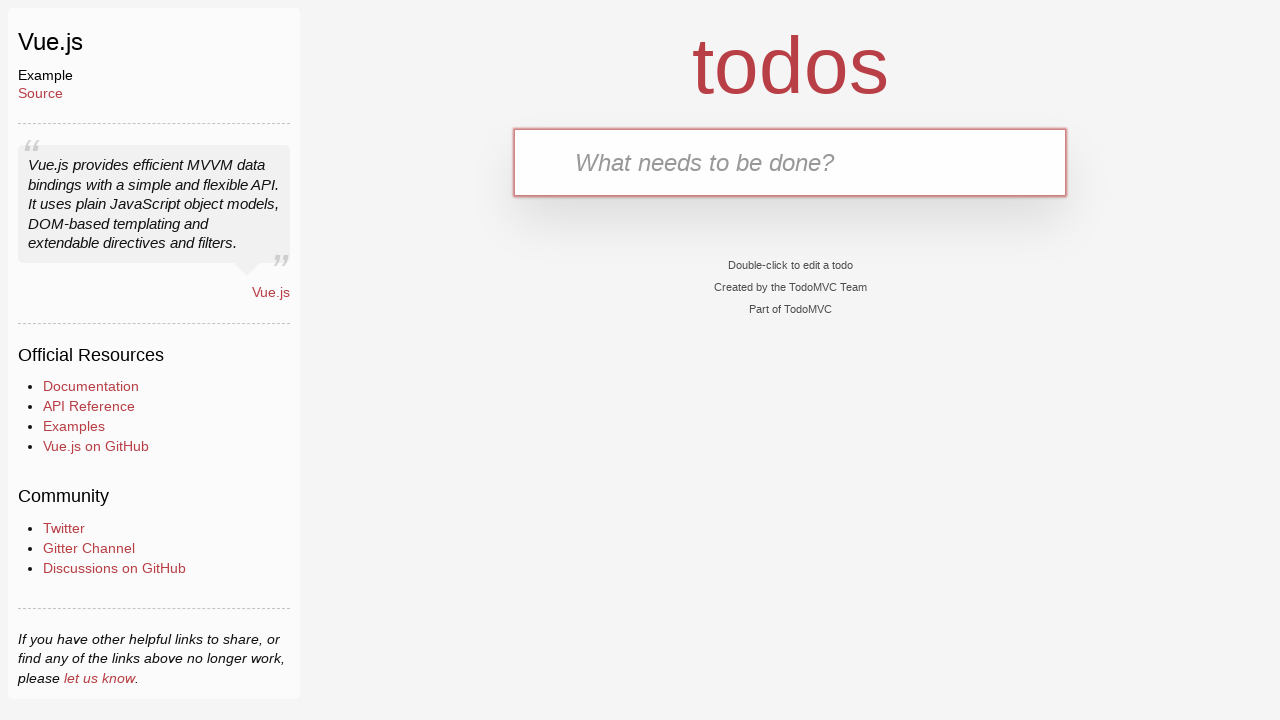

Filled todo input with 'Learn Python' on input.new-todo
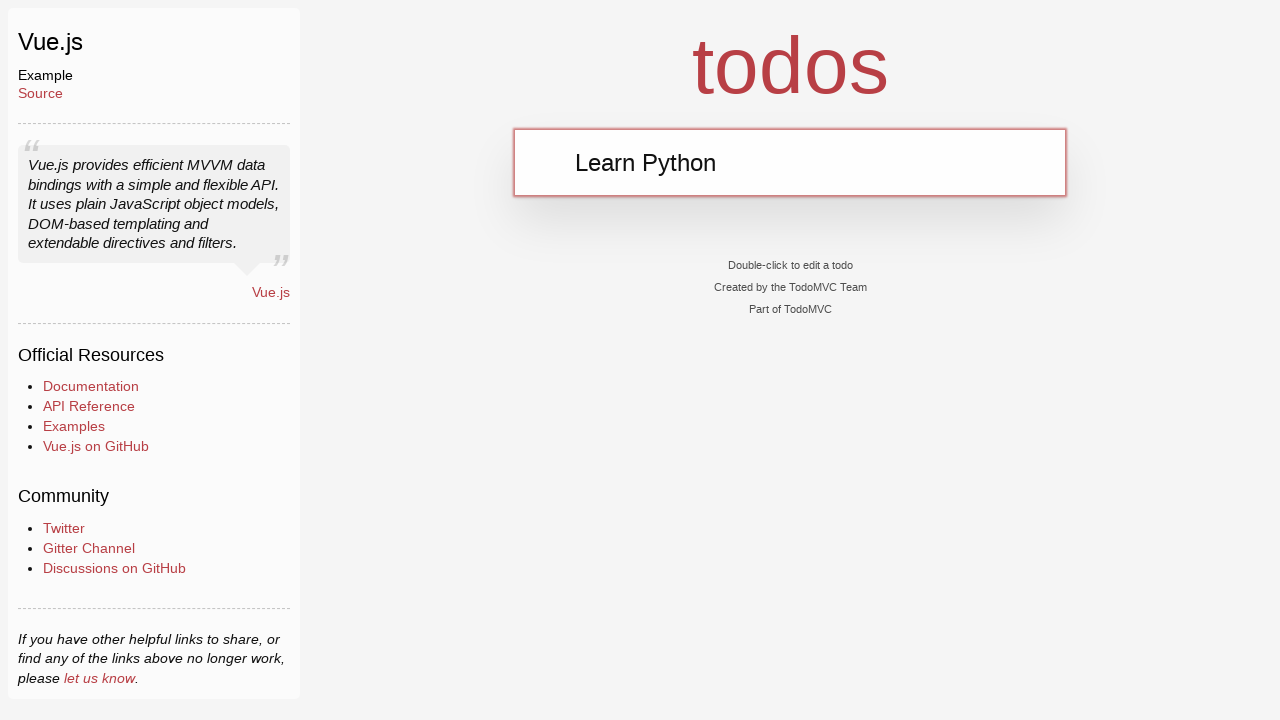

Pressed Enter to add 'Learn Python' todo item on input.new-todo
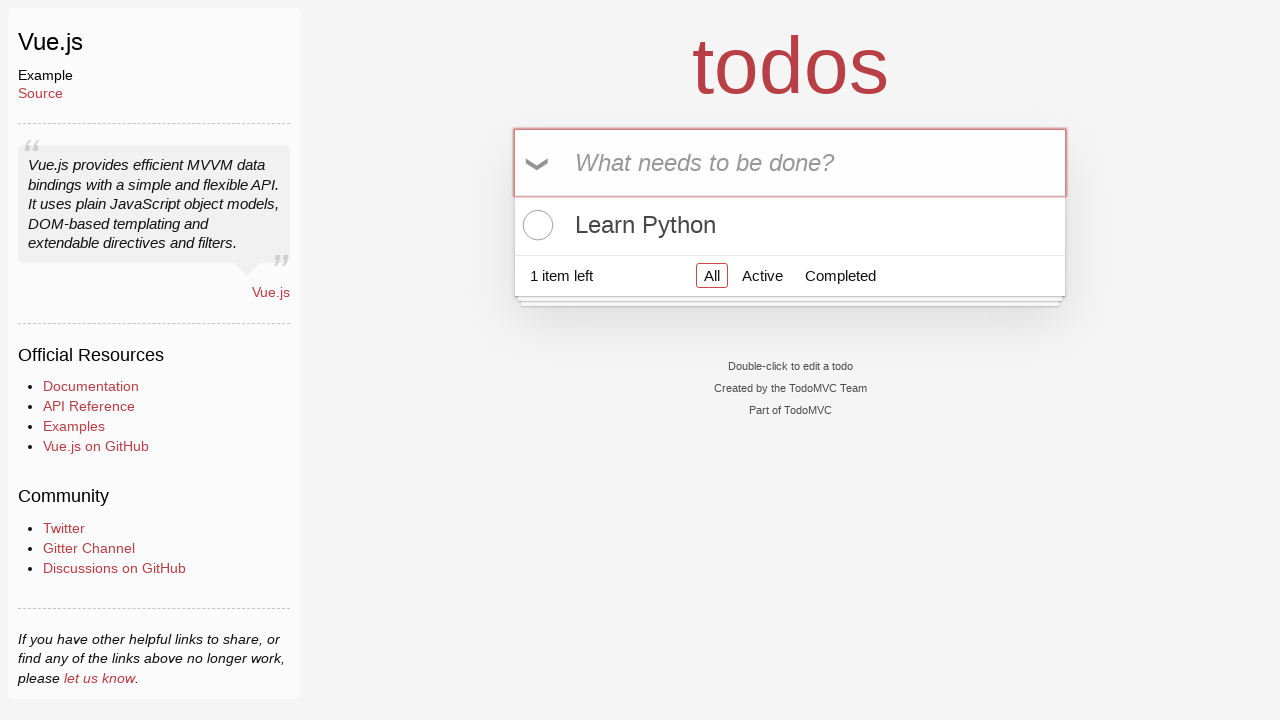

Filled todo input with 'Learn JavaScript' on input.new-todo
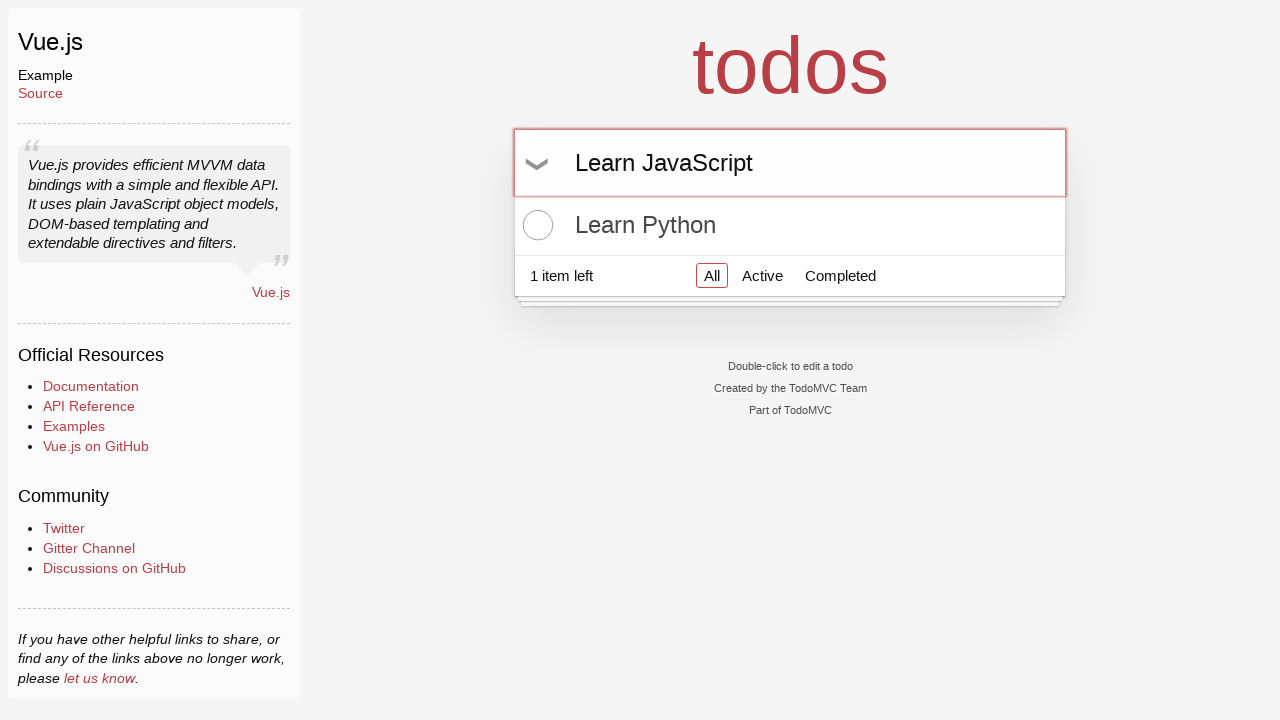

Pressed Enter to add 'Learn JavaScript' todo item on input.new-todo
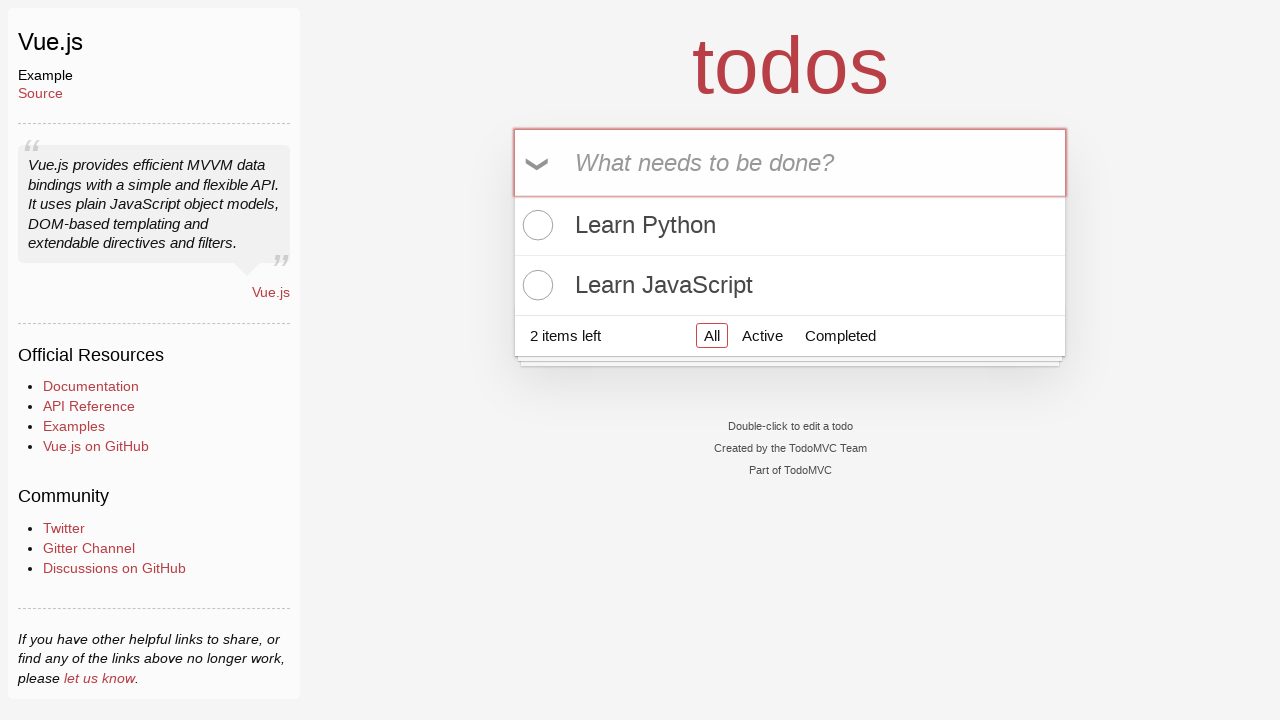

Filled todo input with 'Learn SeleniumBase' on input.new-todo
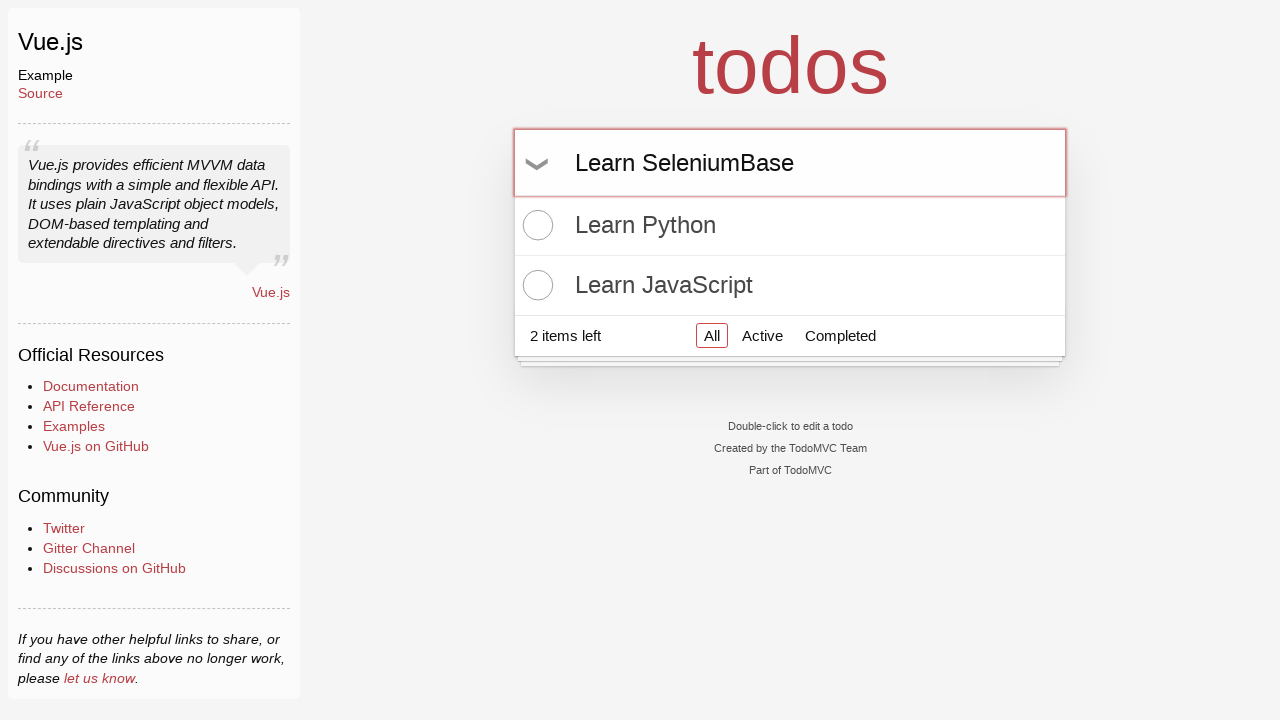

Pressed Enter to add 'Learn SeleniumBase' todo item on input.new-todo
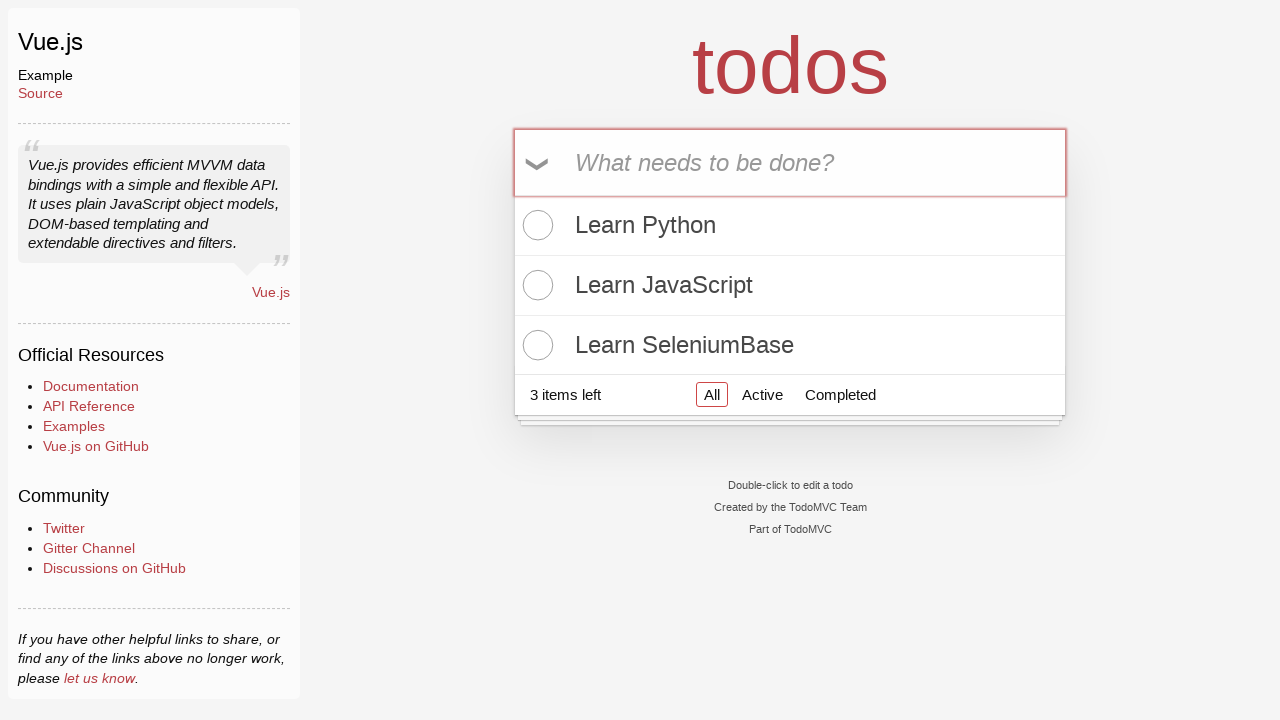

Todo count indicator loaded showing 3 items
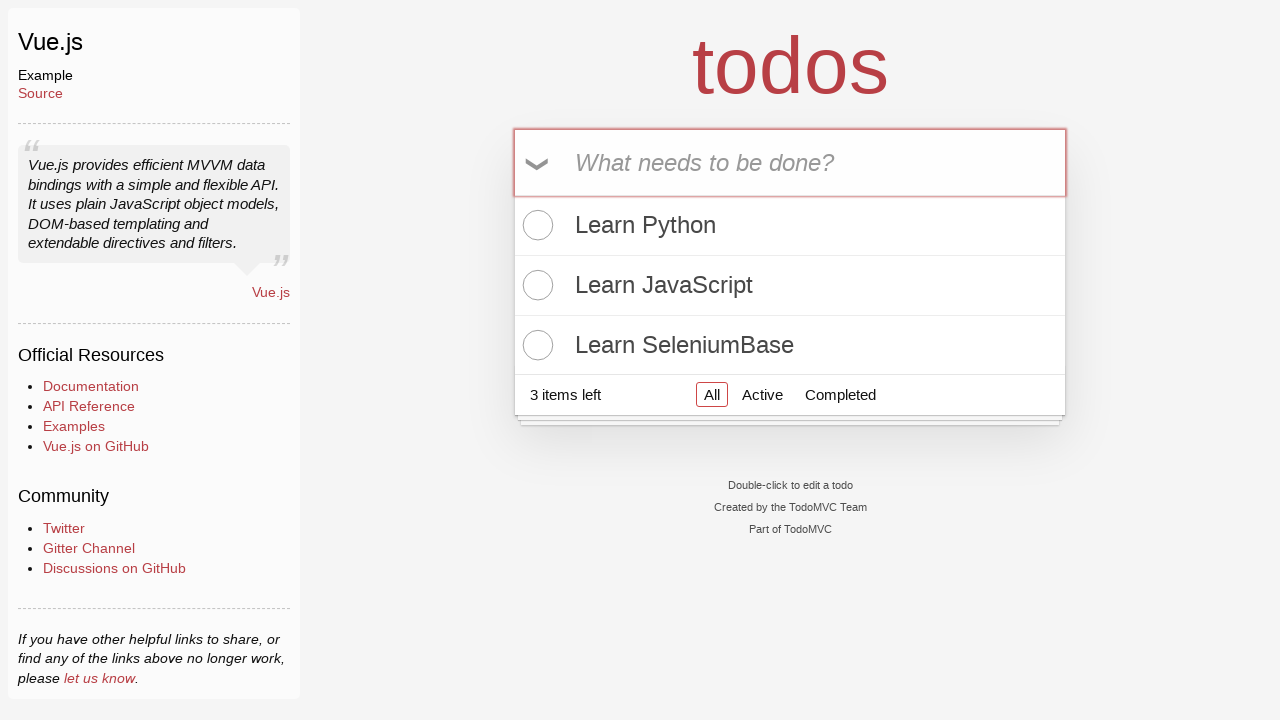

Checked first todo item as complete at (535, 225) on ul.todo-list li input
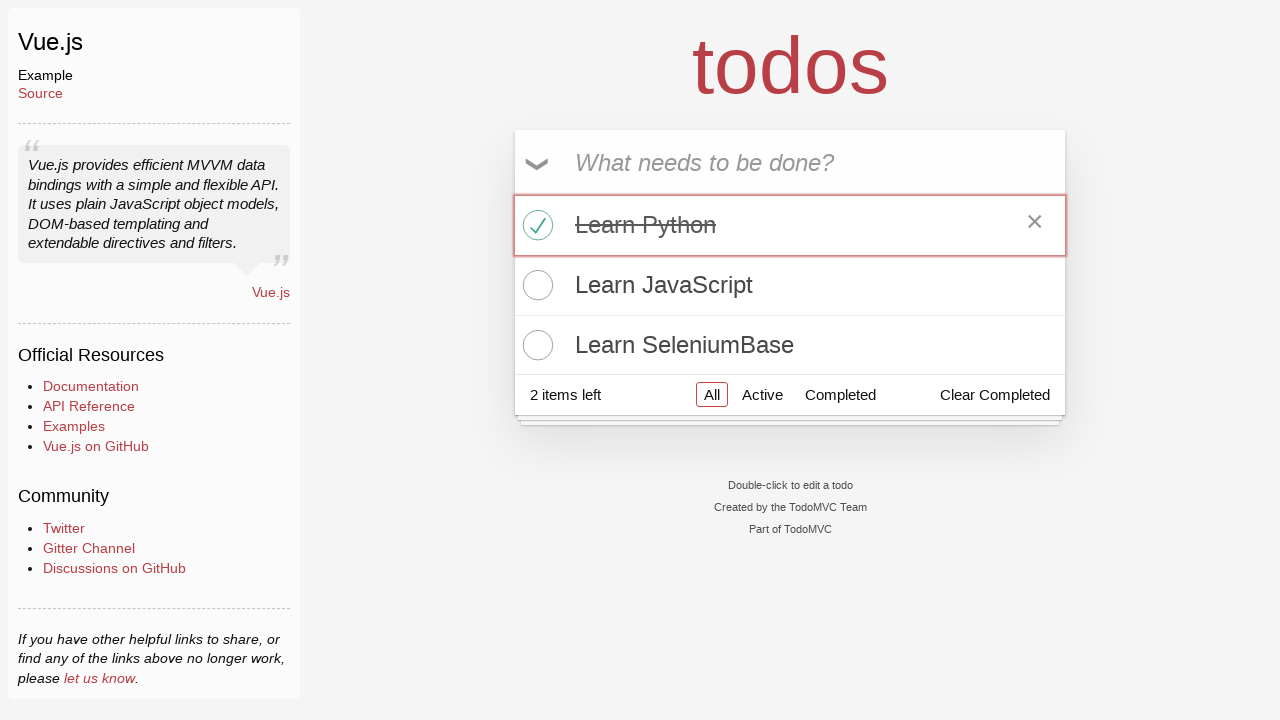

Checked second todo item as complete at (535, 285) on ul.todo-list li:nth-of-type(2) input
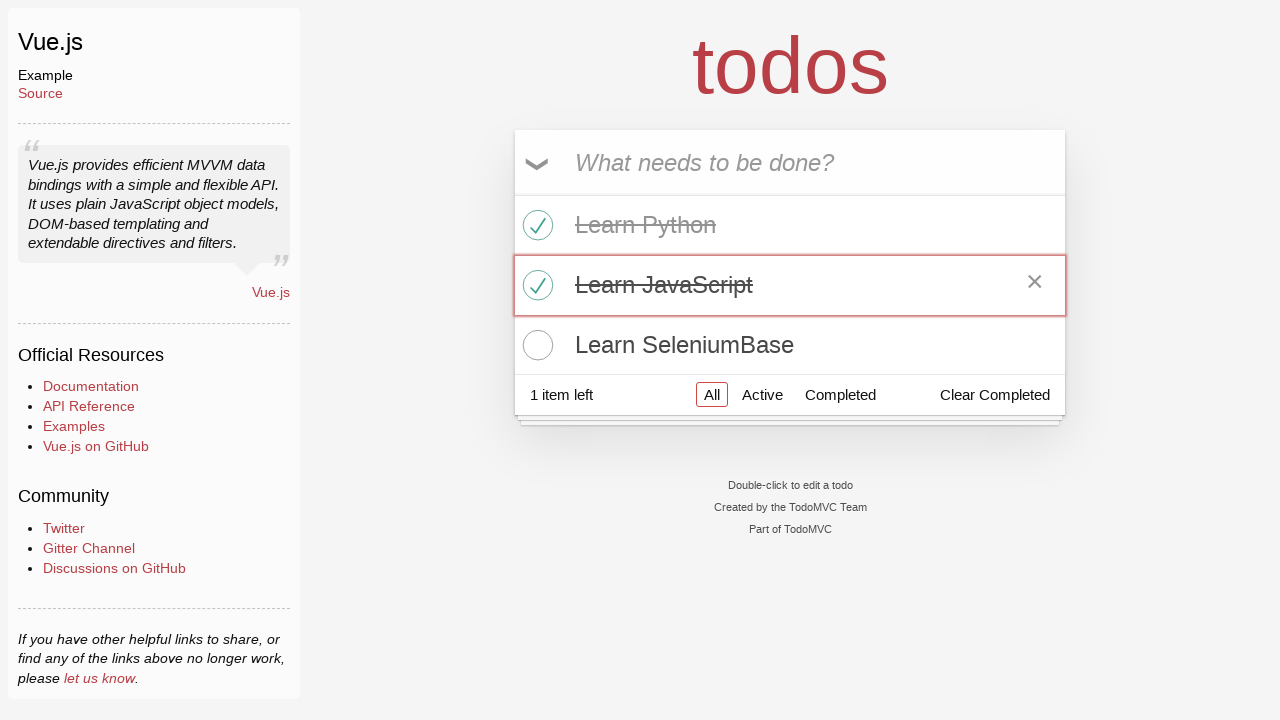

Checked third todo item as complete at (535, 345) on ul.todo-list li:nth-of-type(3) input
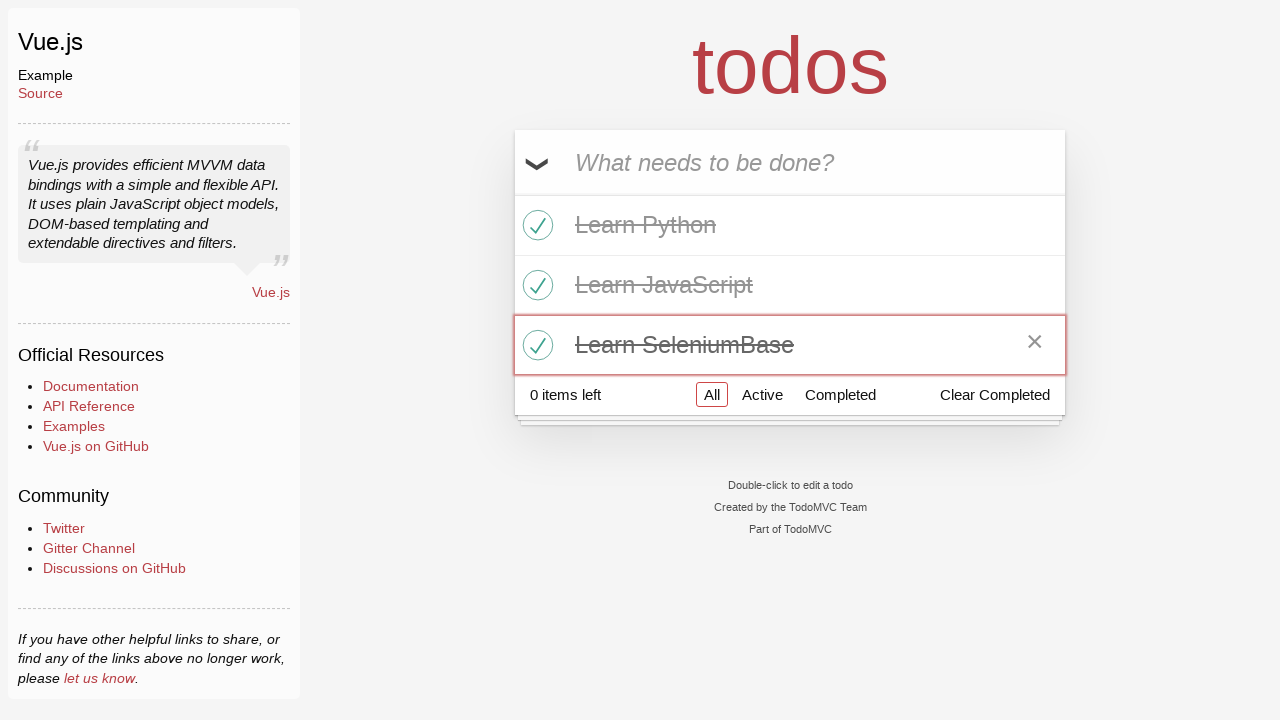

Clicked 'Clear completed' button to remove completed items at (995, 395) on button.clear-completed
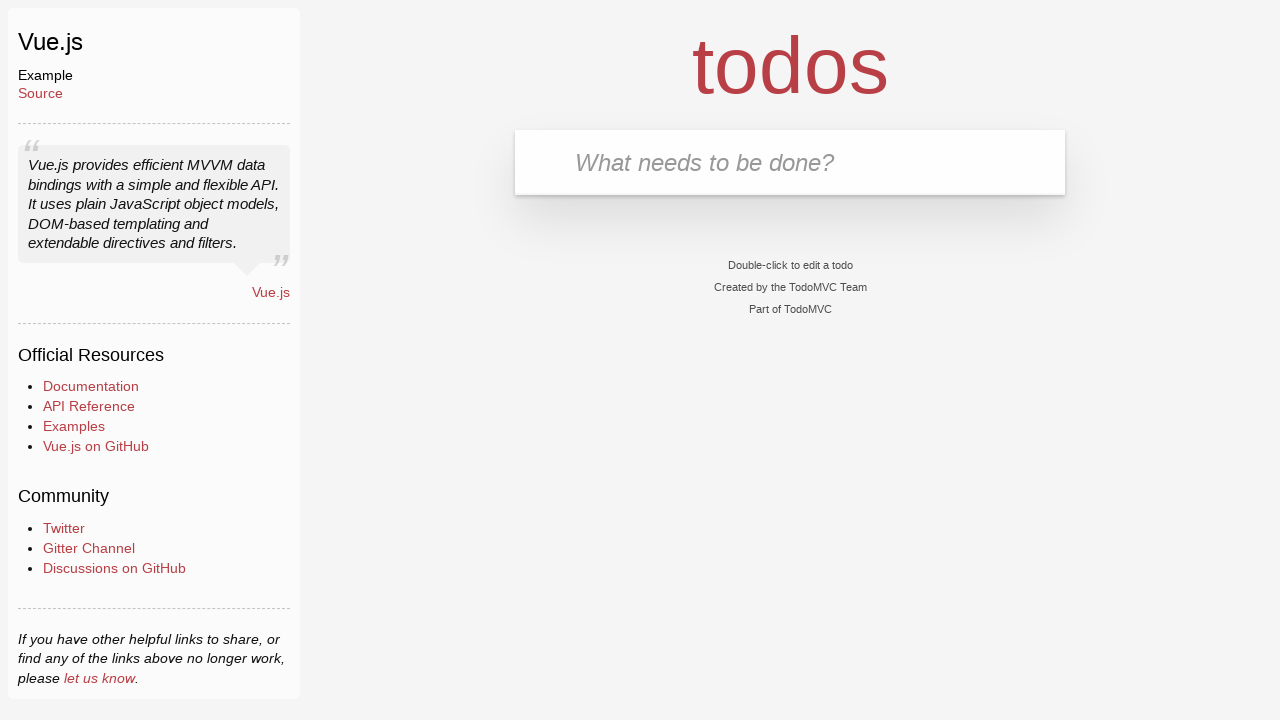

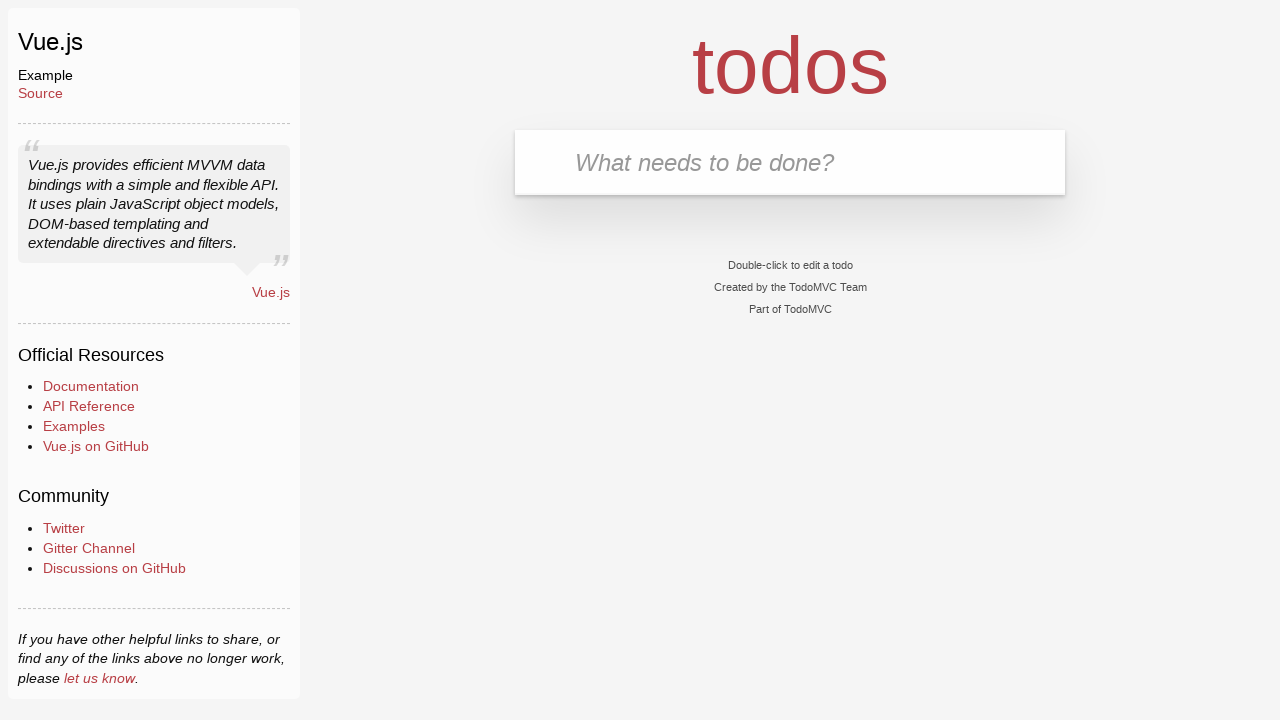